Tests interaction with frames by entering a frame, clicking a button, handling an alert, and then filling a text field outside the frame

Starting URL: http://wcaquino.me/selenium/componentes.html

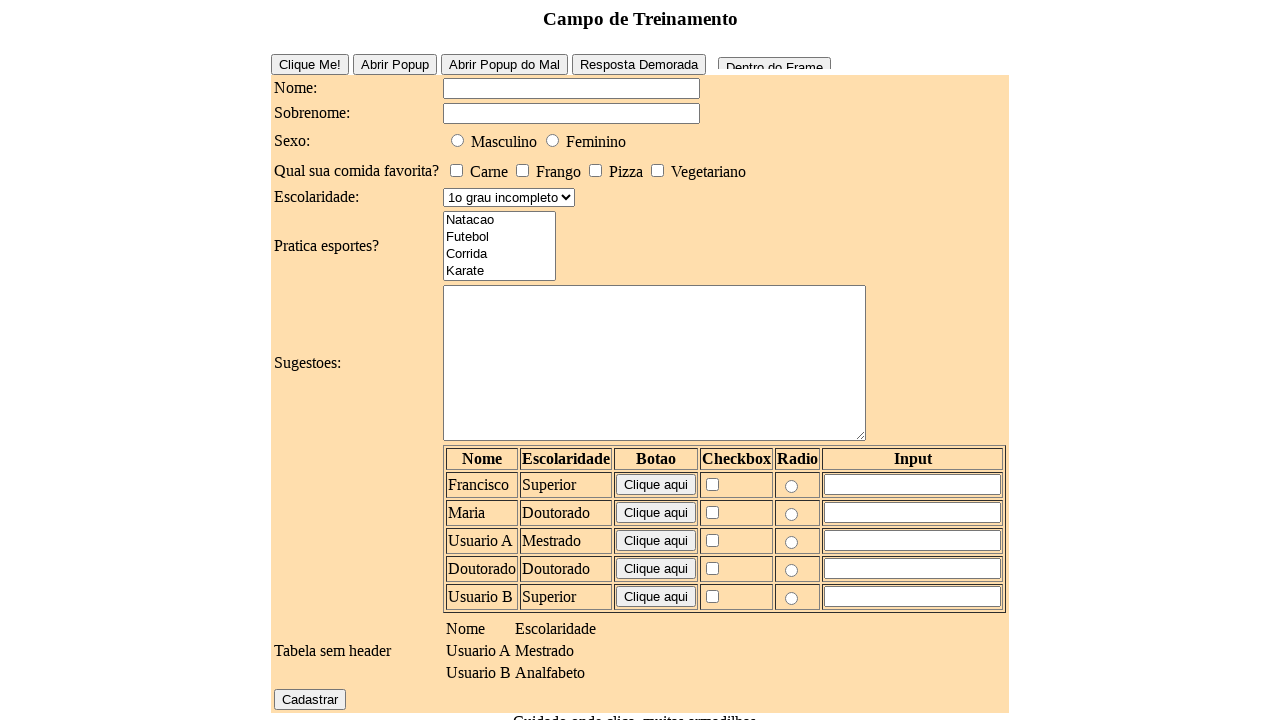

Entered frame1
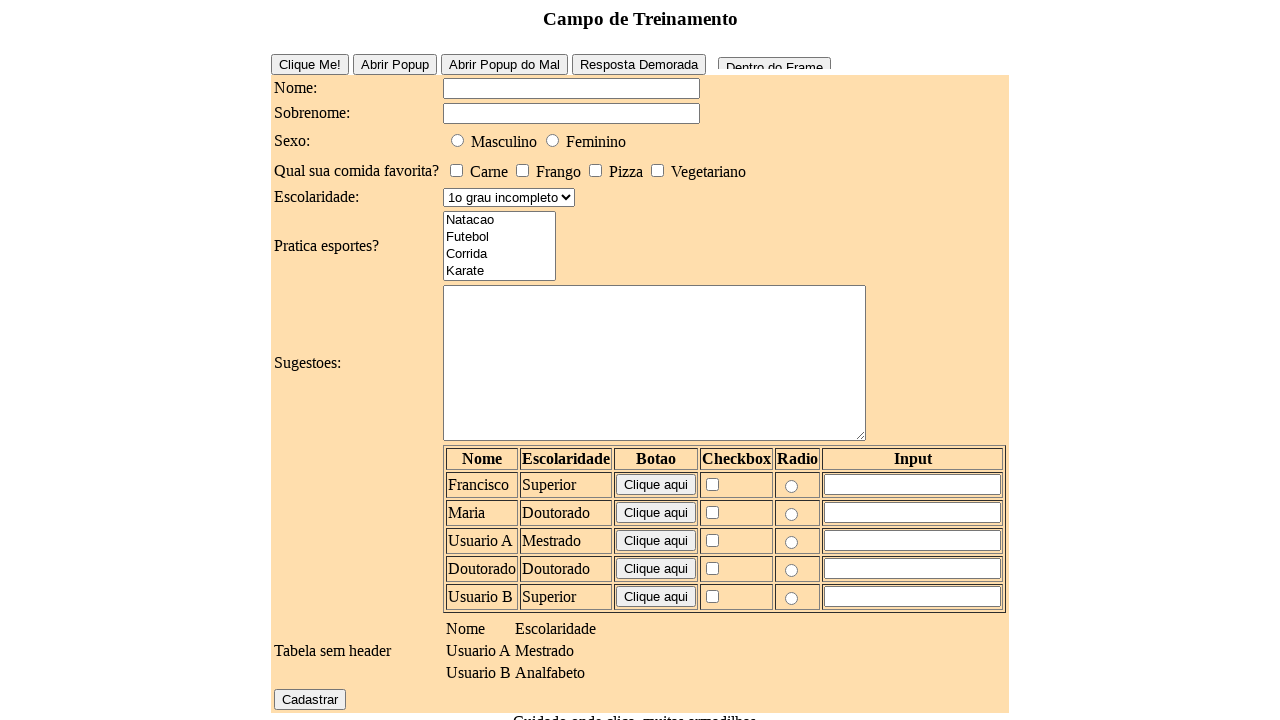

Clicked button inside frame at (774, 59) on #frameButton
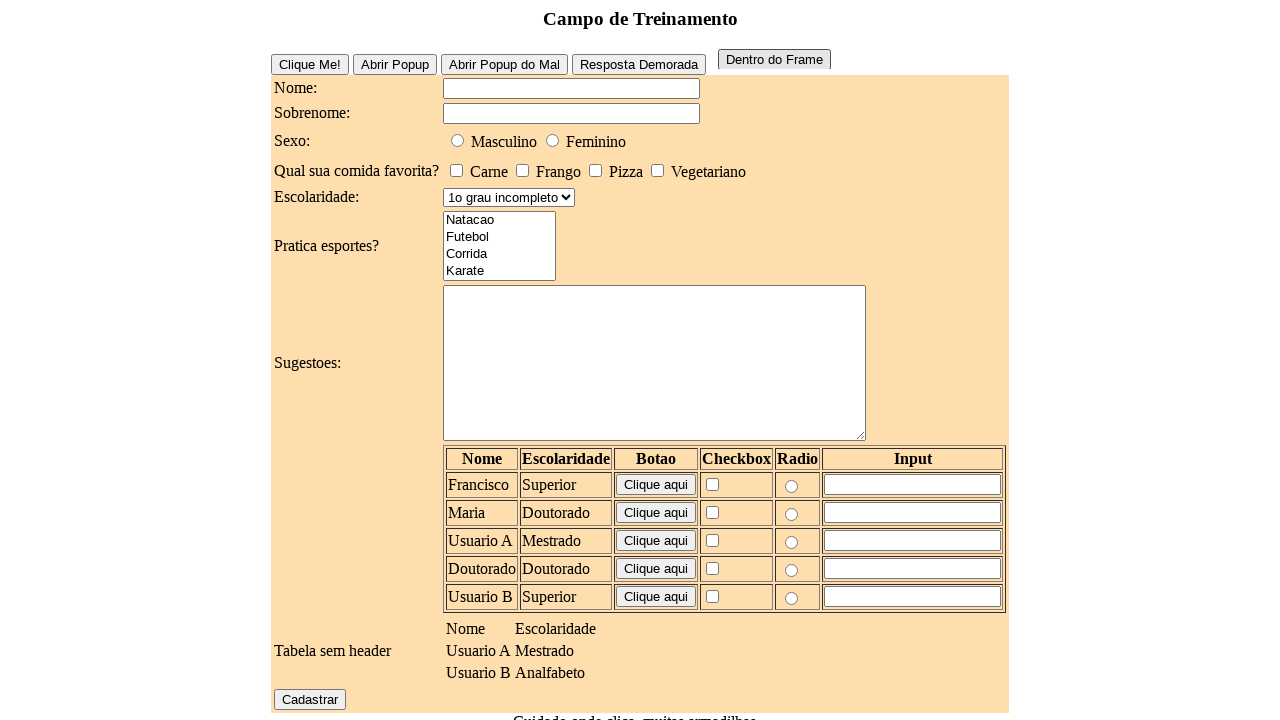

Set up dialog handler to accept alerts
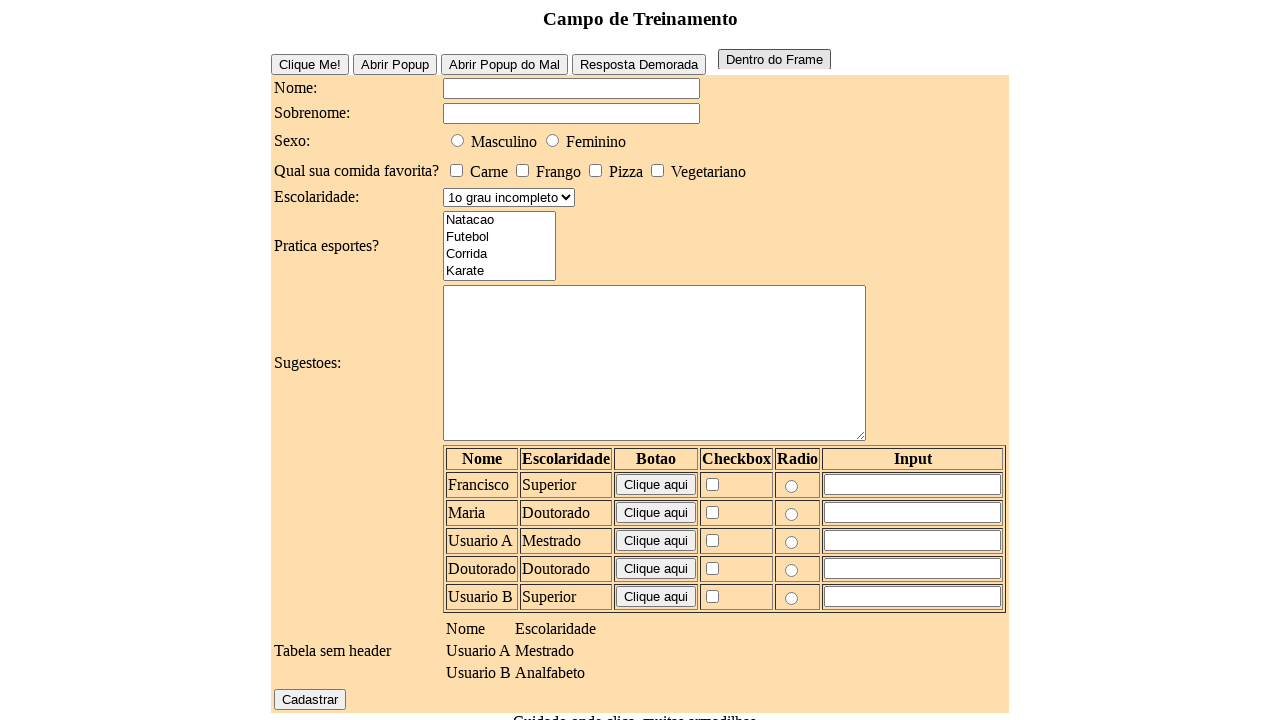

Filled text field with 'Frame OK!' in main page on #elementosForm\:nome
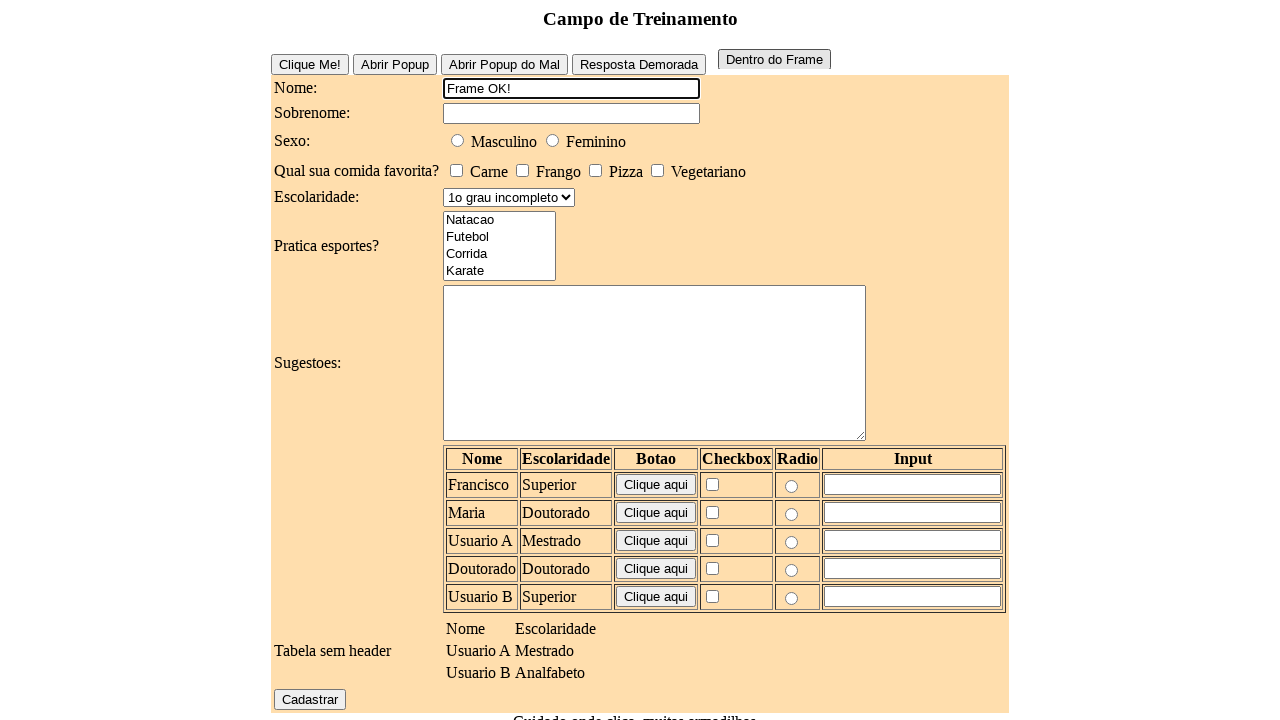

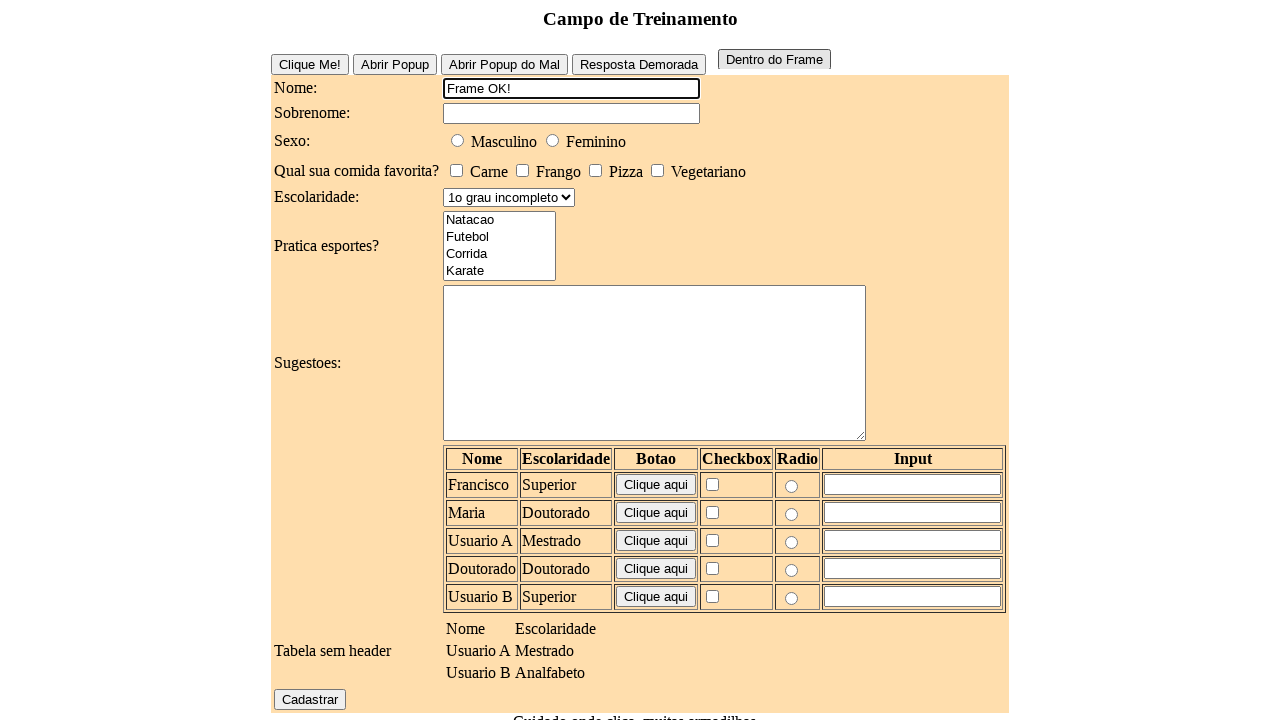